Tests navigation by clicking a dynamically calculated link text (based on pi^e * 10000), then fills out a personal information form with first name, last name, city, and country fields before submitting.

Starting URL: http://suninjuly.github.io/find_link_text

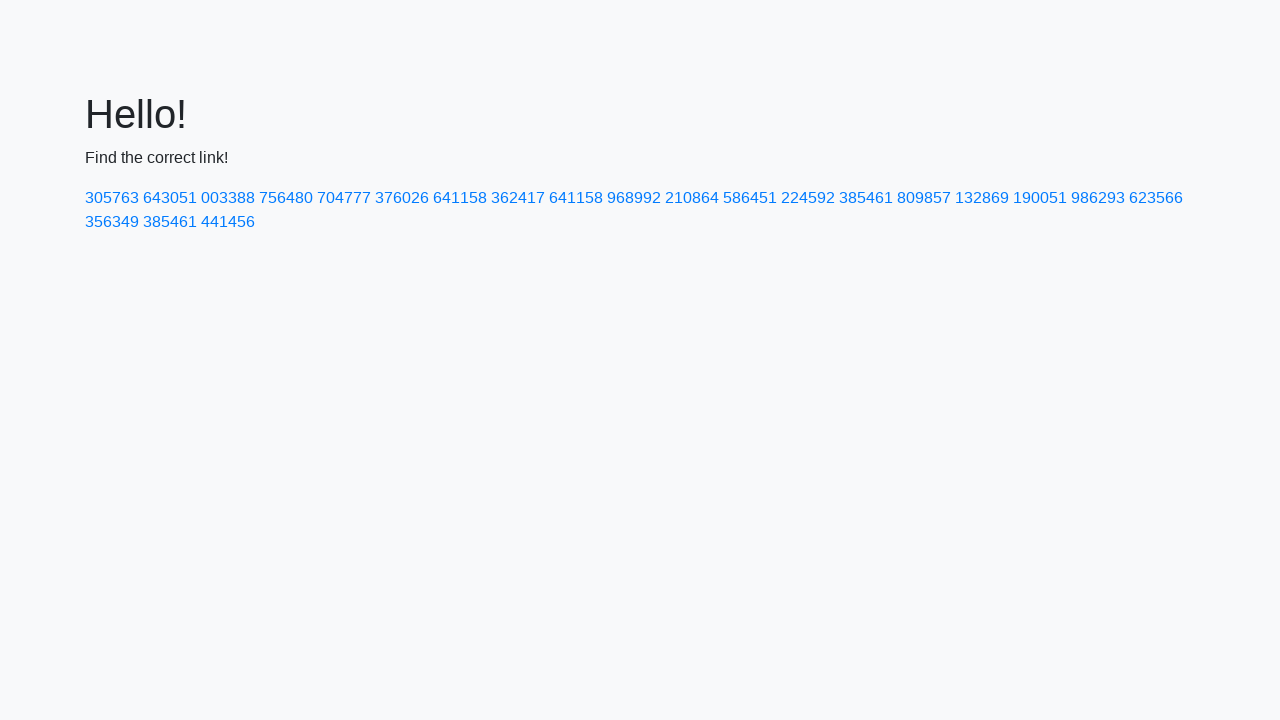

Clicked dynamically calculated link with text '224592' (ceiling of pi^e * 10000) at (808, 198) on text=224592
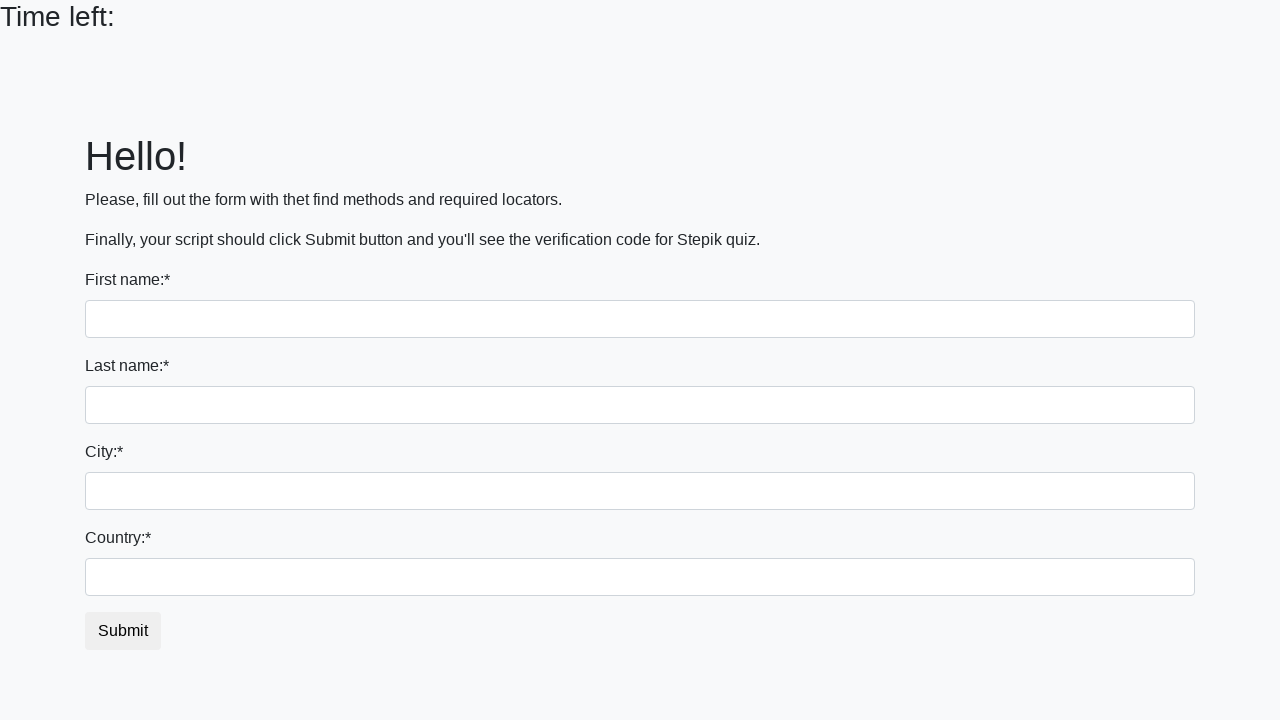

Filled first name field with 'Ivan' on input
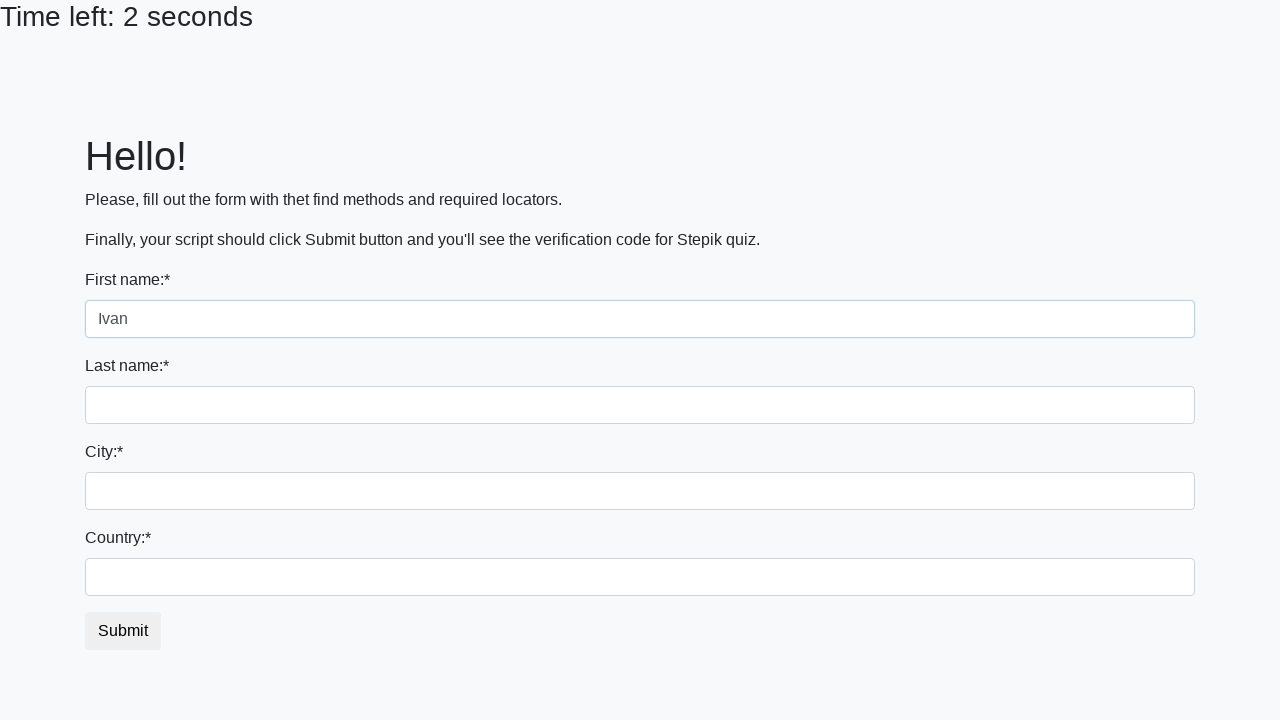

Filled last name field with 'Petrov' on input[name='last_name']
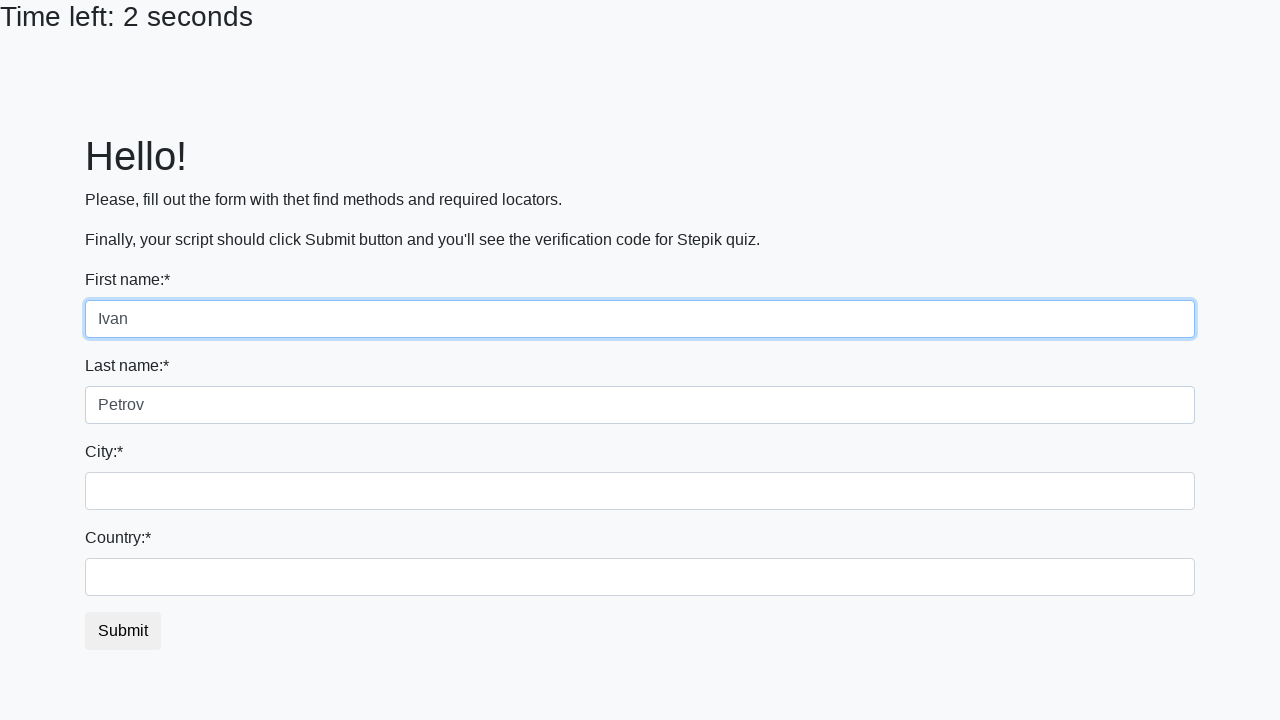

Filled city field with 'Smolensk' on .city
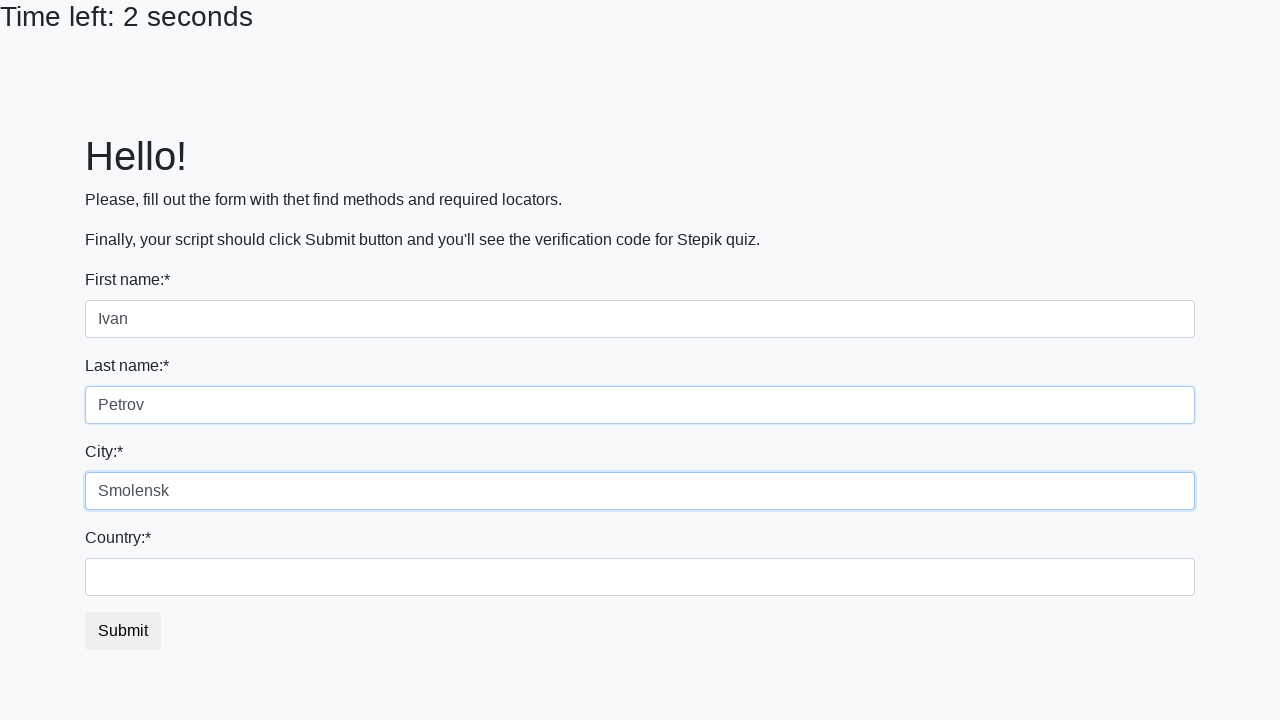

Filled country field with 'Russia' on #country
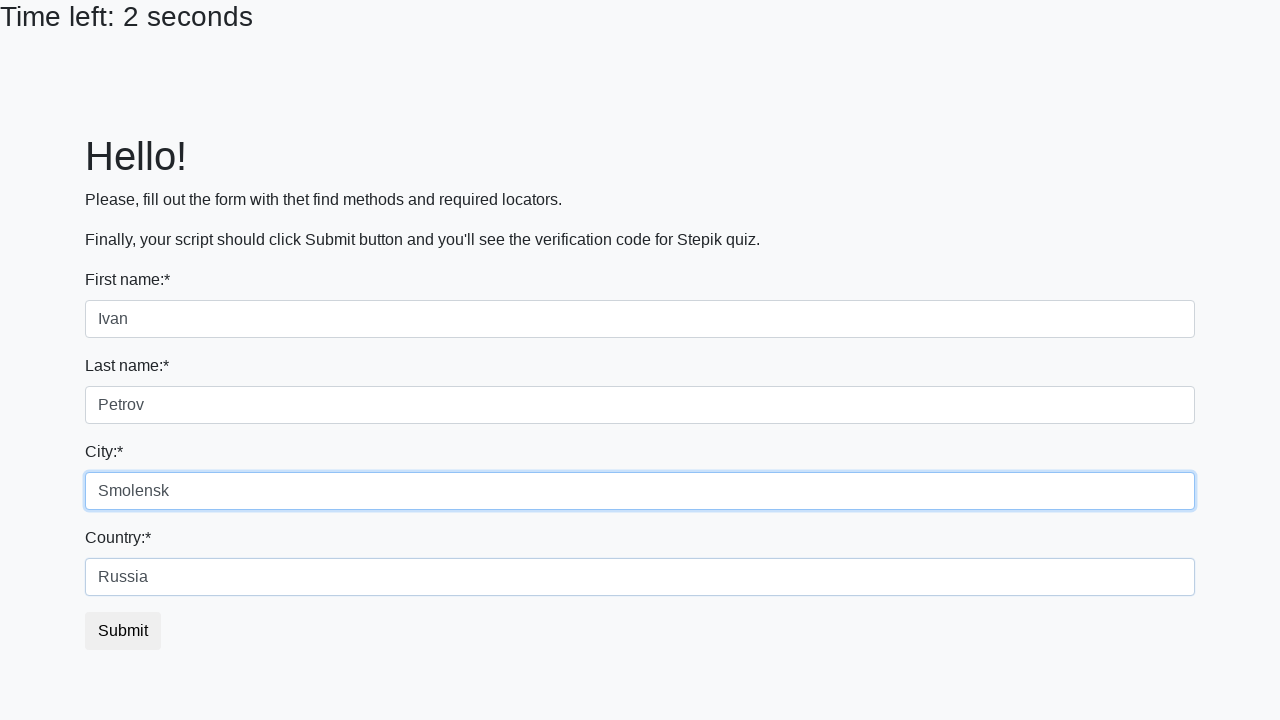

Clicked submit button to submit personal information form at (123, 631) on button.btn
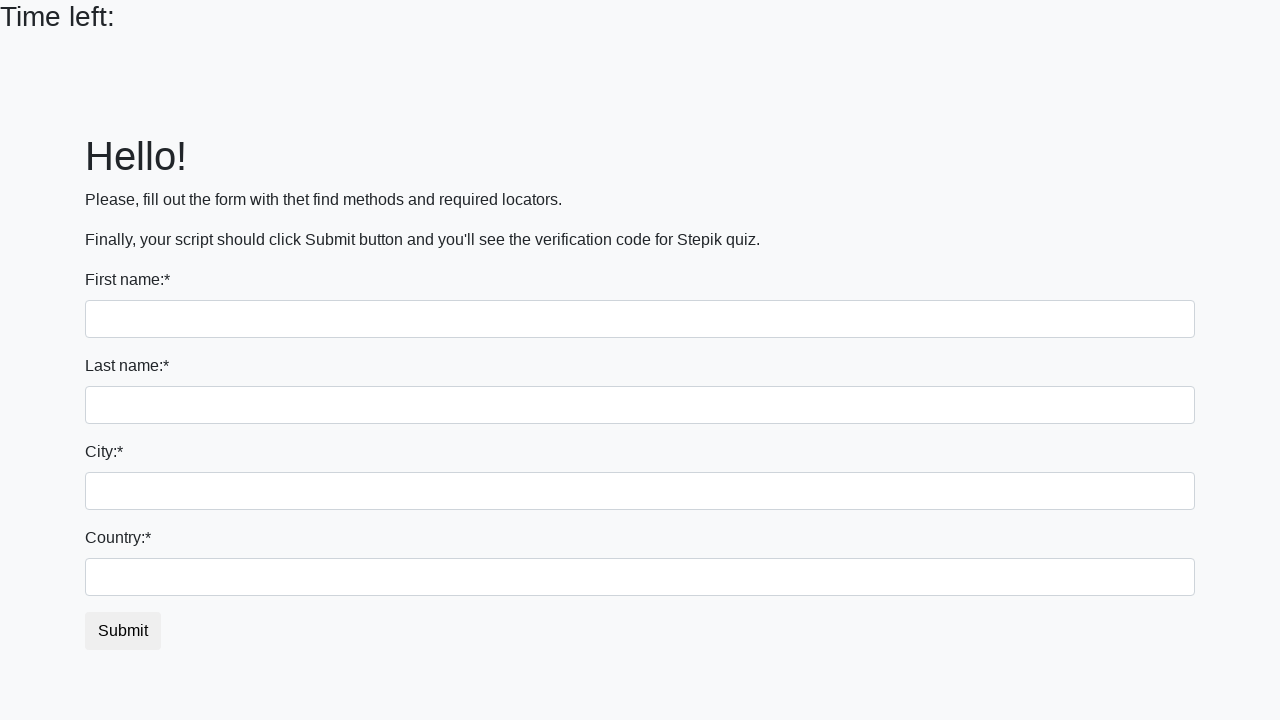

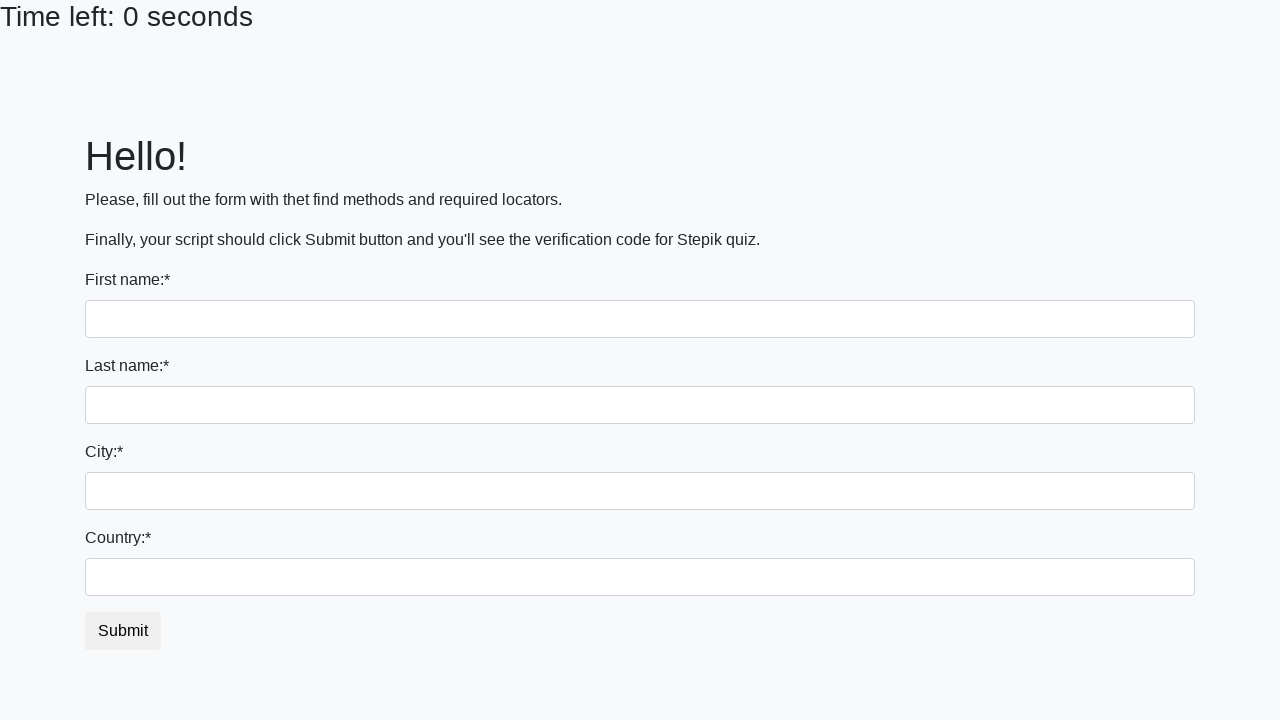